Tests radio button functionality by iterating through and clicking each radio button in a group, verifying their selection states

Starting URL: http://www.echoecho.com/htmlforms10.htm

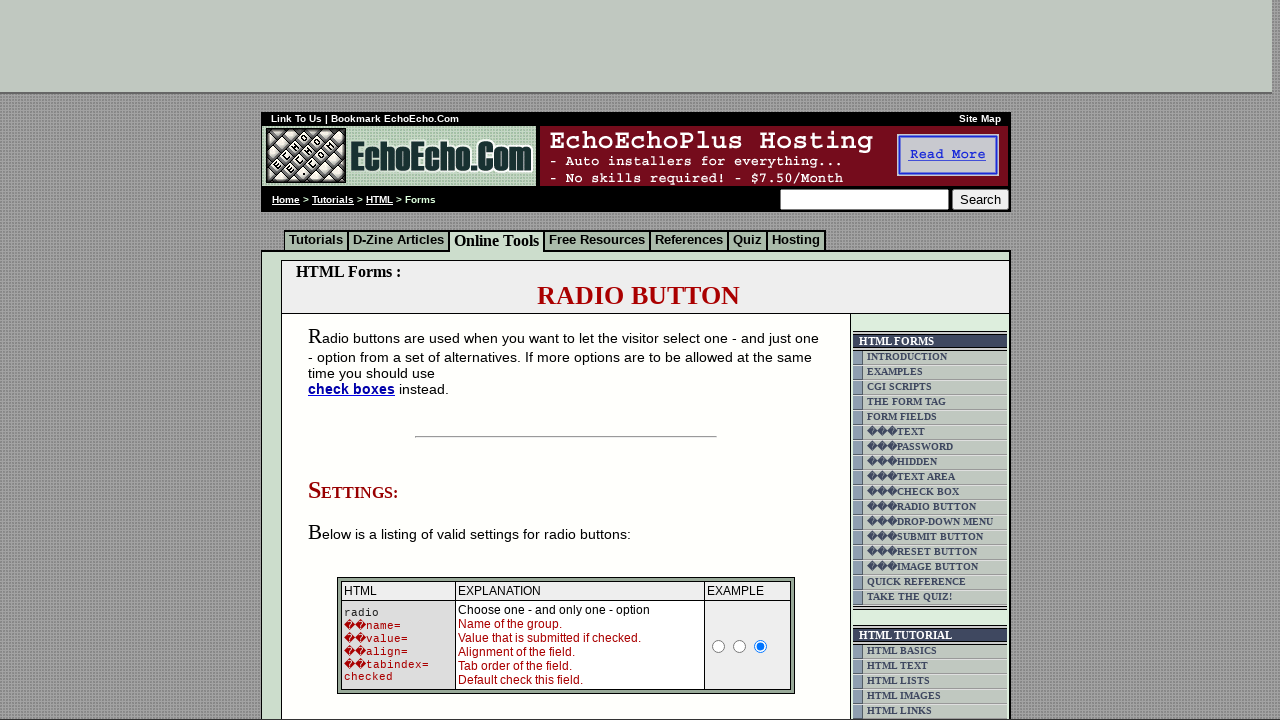

Located radio button container using XPath
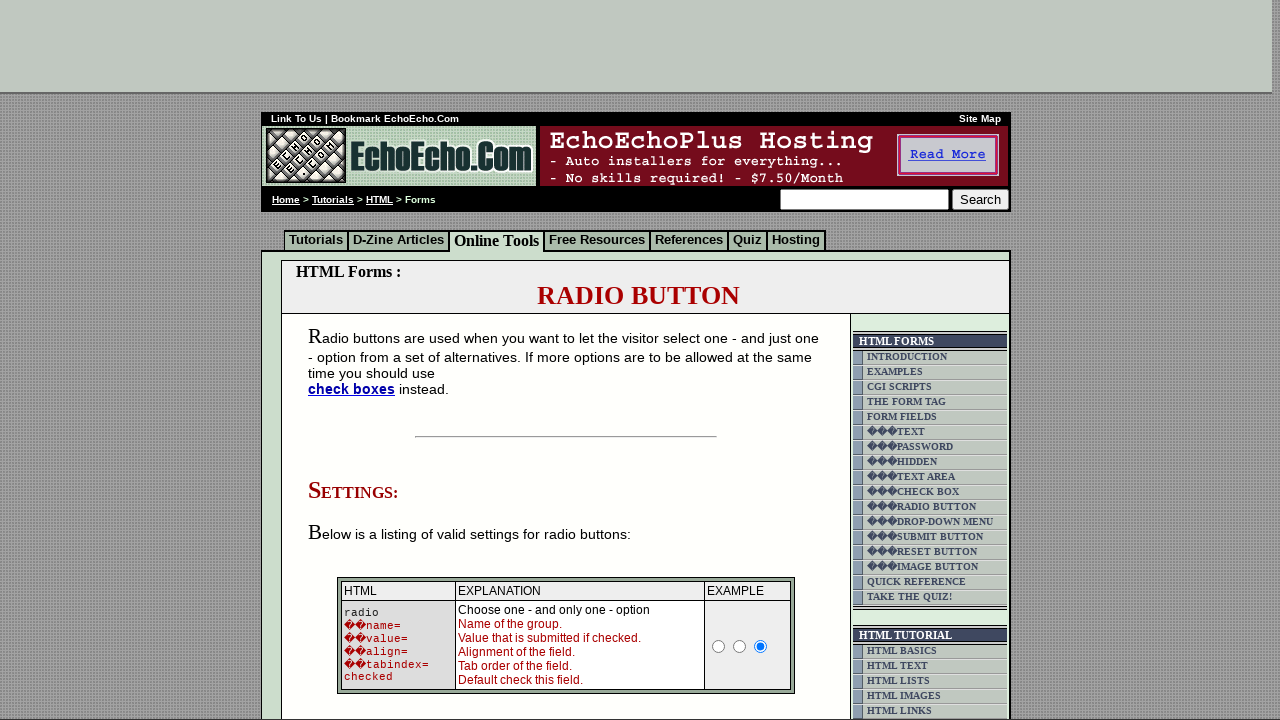

Located all radio buttons with name='group1'
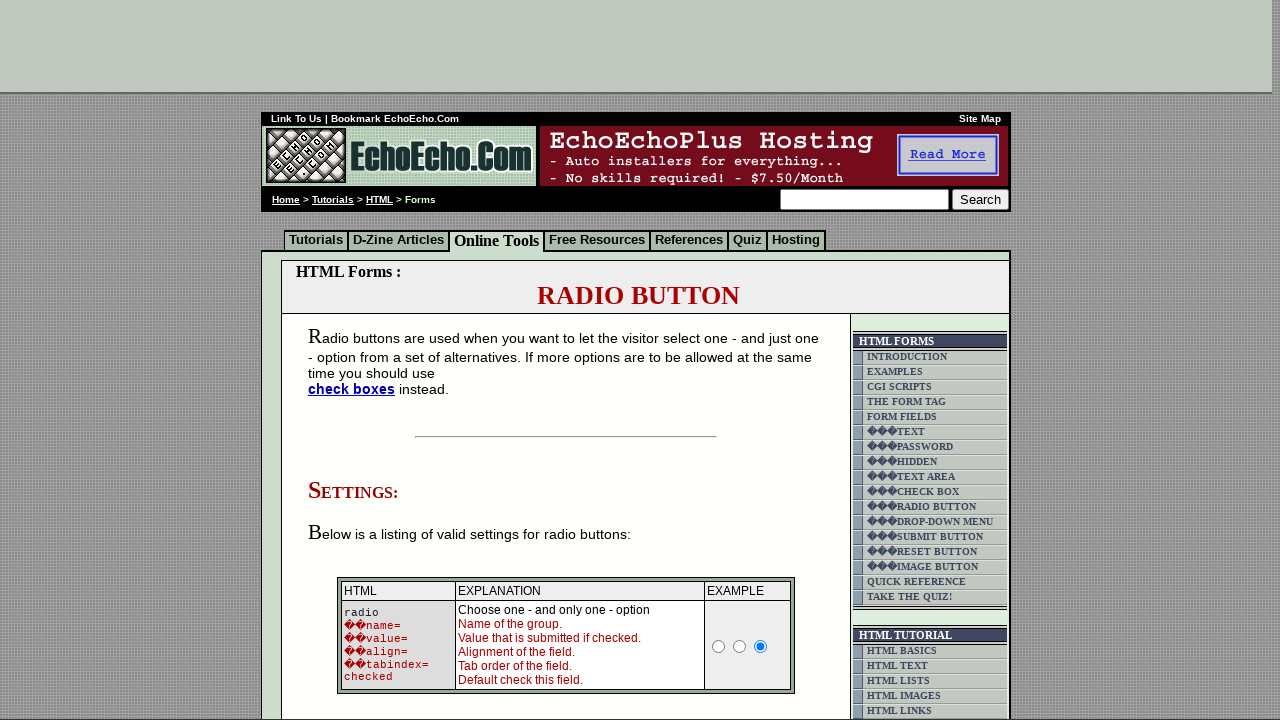

Counted 3 radio buttons in the group
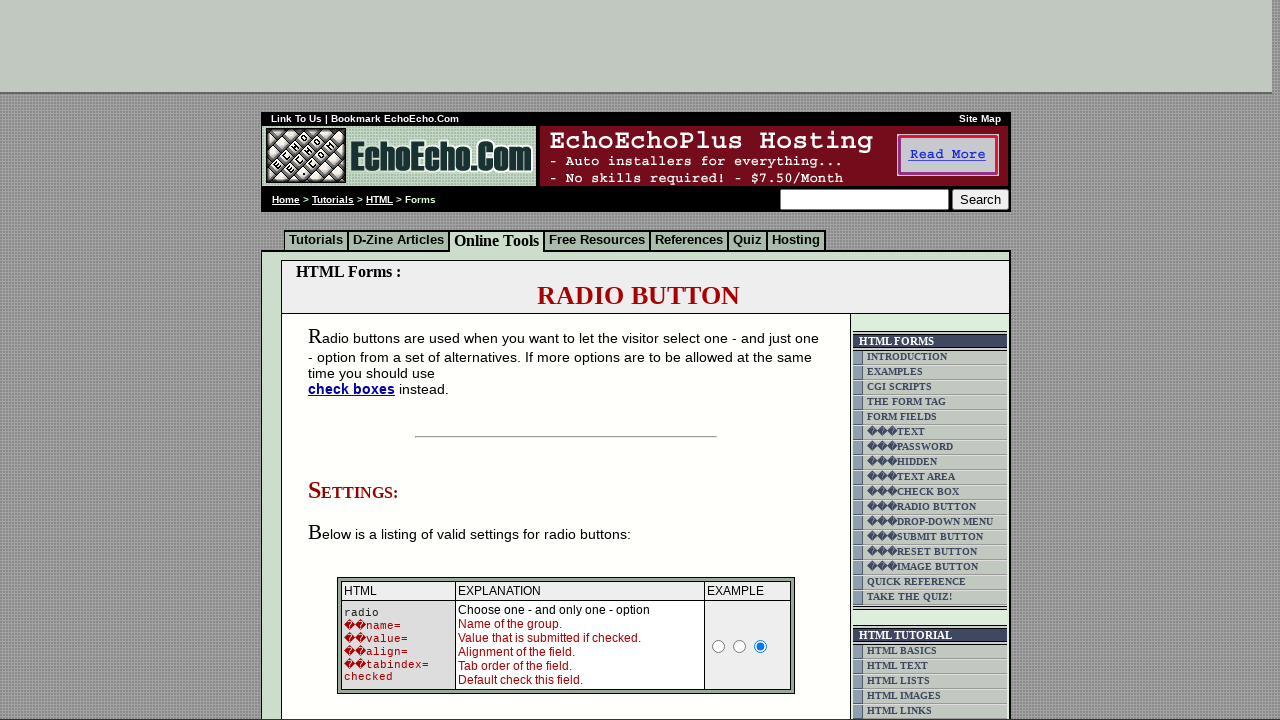

Clicked radio button at index 0 at (356, 360) on xpath=//html/body/div[2]/table[9]/tbody/tr/td[4]/table/tbody/tr/td/div/span/form
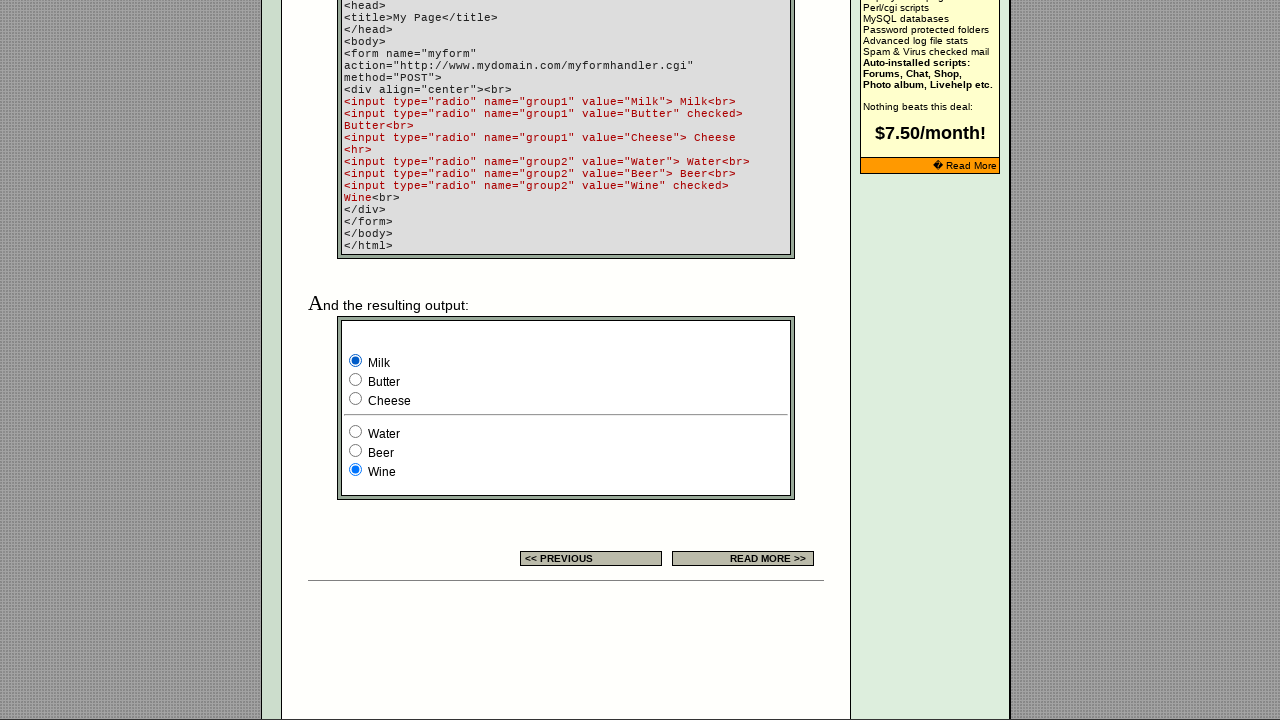

Waited 1 second for radio button selection to register
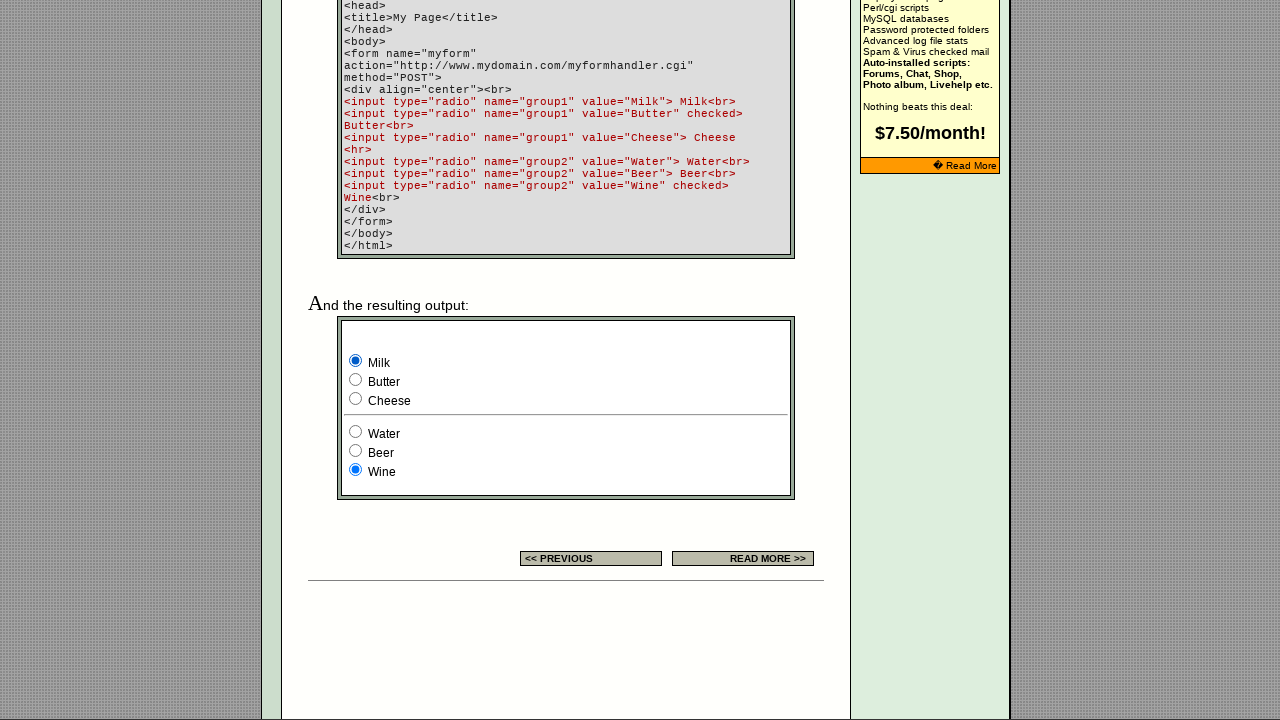

Verified radio button 0 (value='Milk'): checked=True
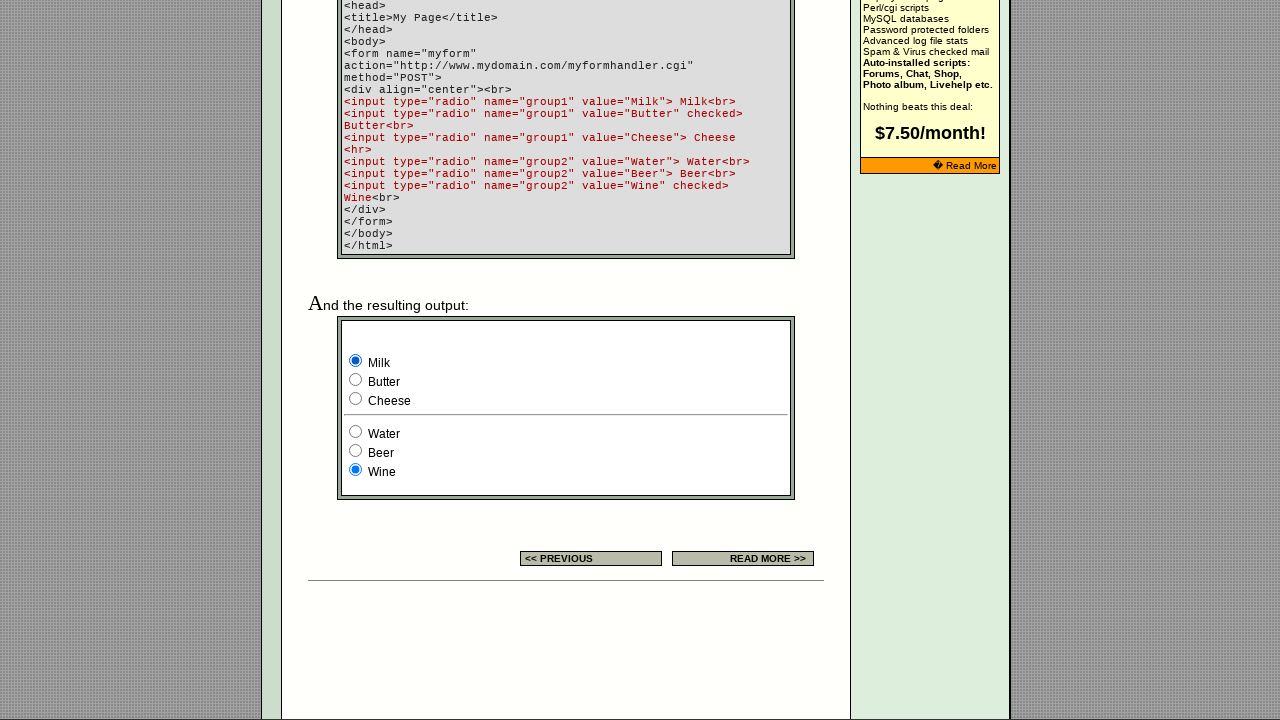

Verified radio button 1 (value='Butter'): checked=False
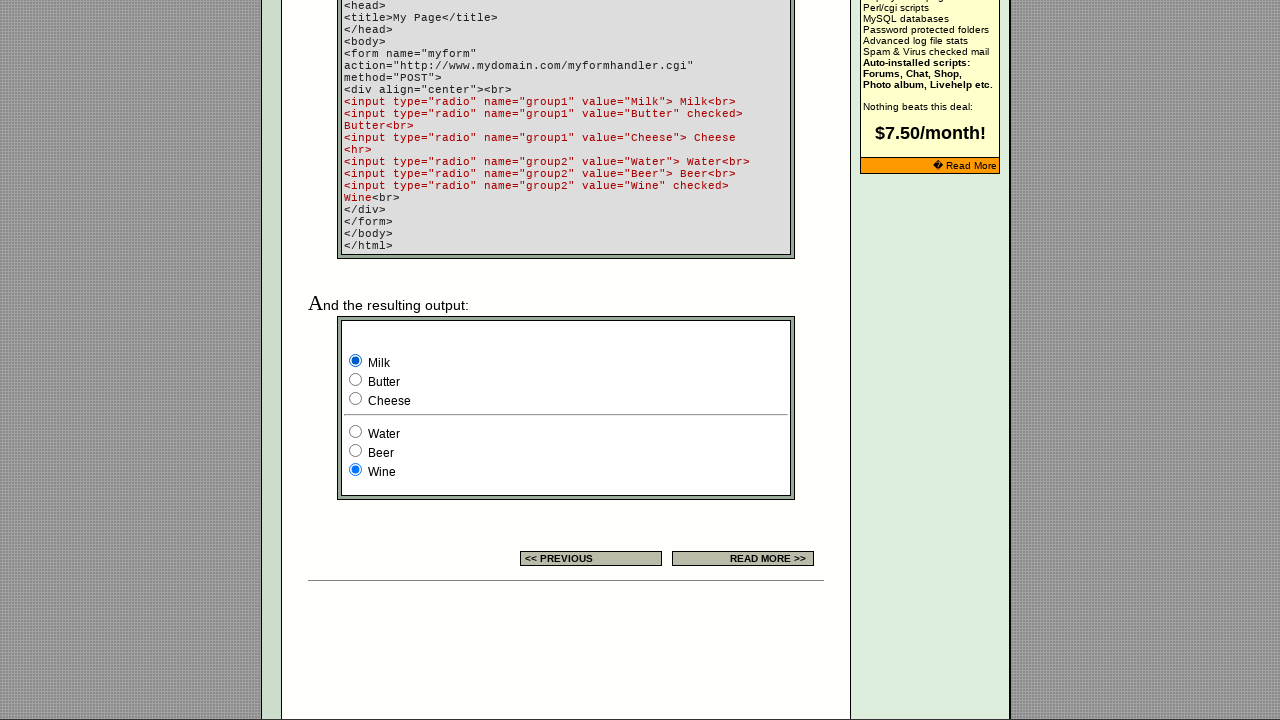

Verified radio button 2 (value='Cheese'): checked=False
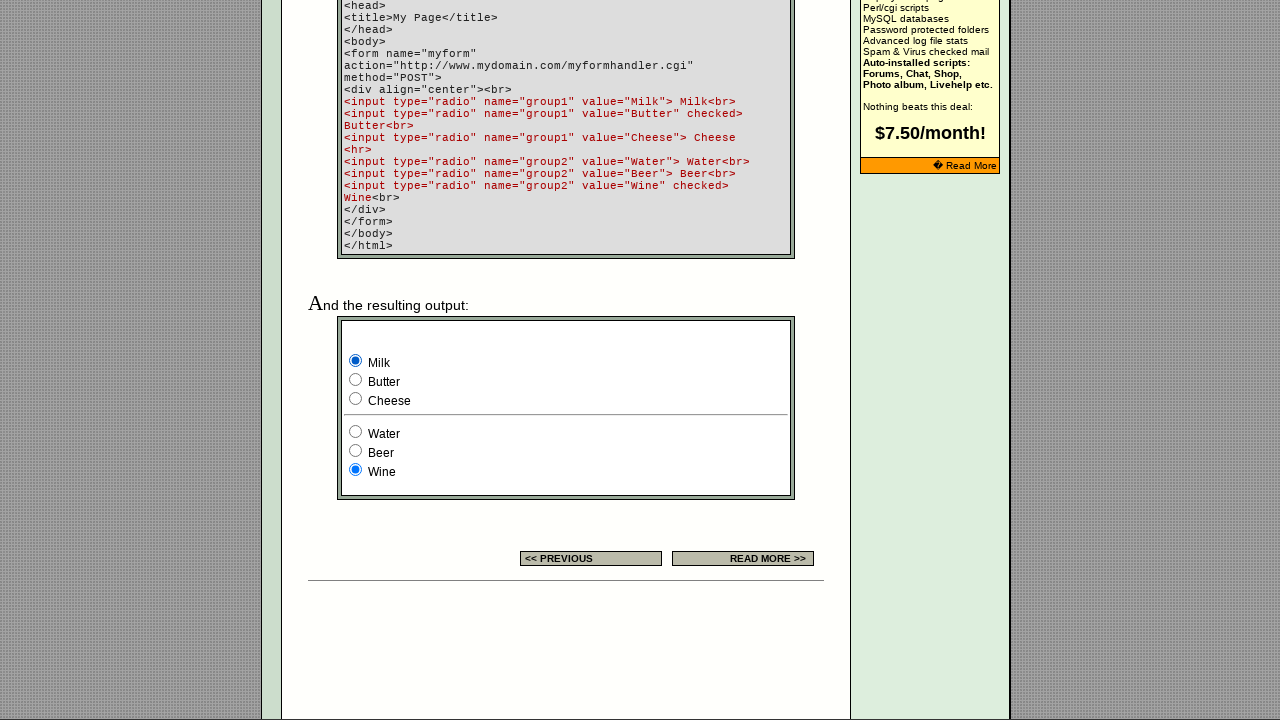

Clicked radio button at index 1 at (356, 380) on xpath=//html/body/div[2]/table[9]/tbody/tr/td[4]/table/tbody/tr/td/div/span/form
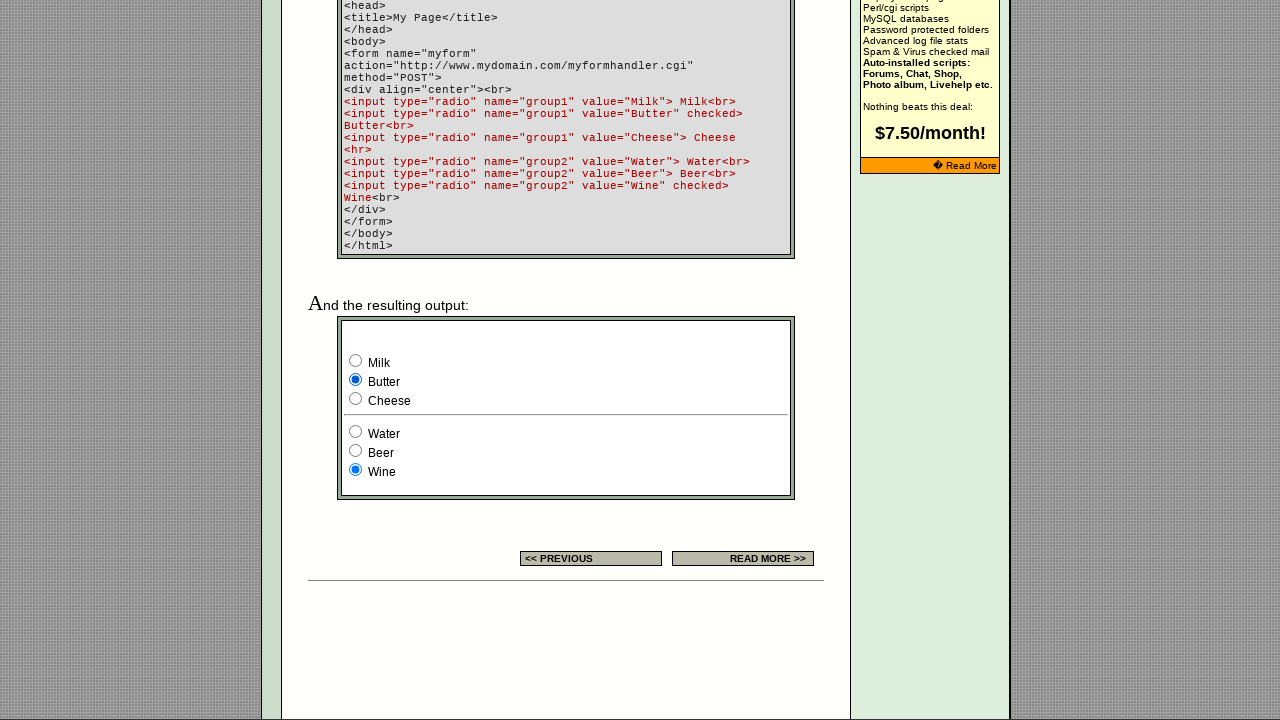

Waited 1 second for radio button selection to register
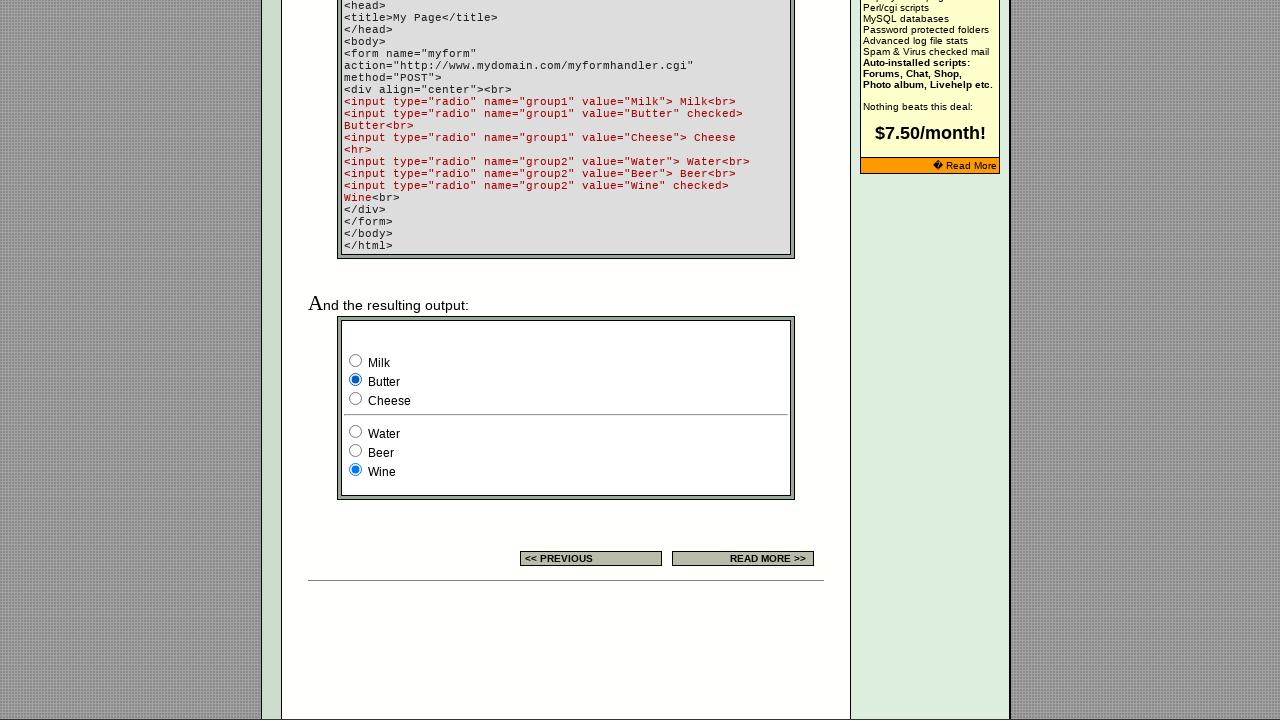

Verified radio button 0 (value='Milk'): checked=False
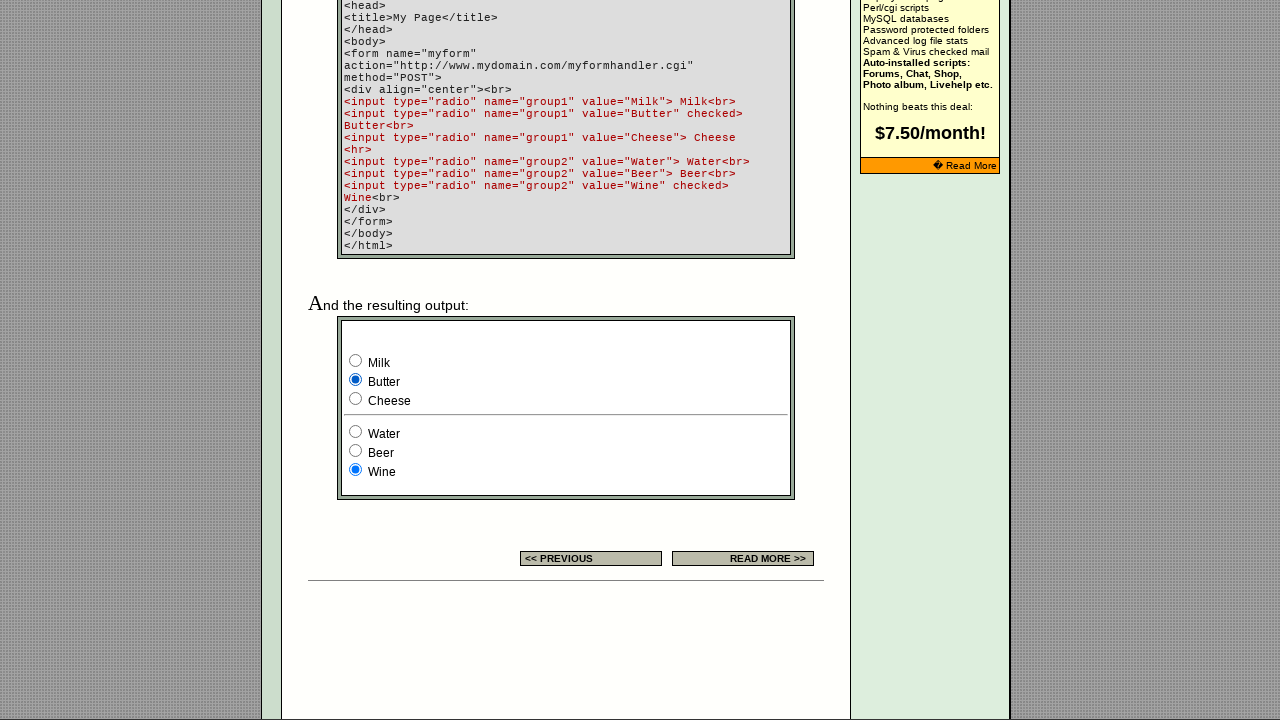

Verified radio button 1 (value='Butter'): checked=True
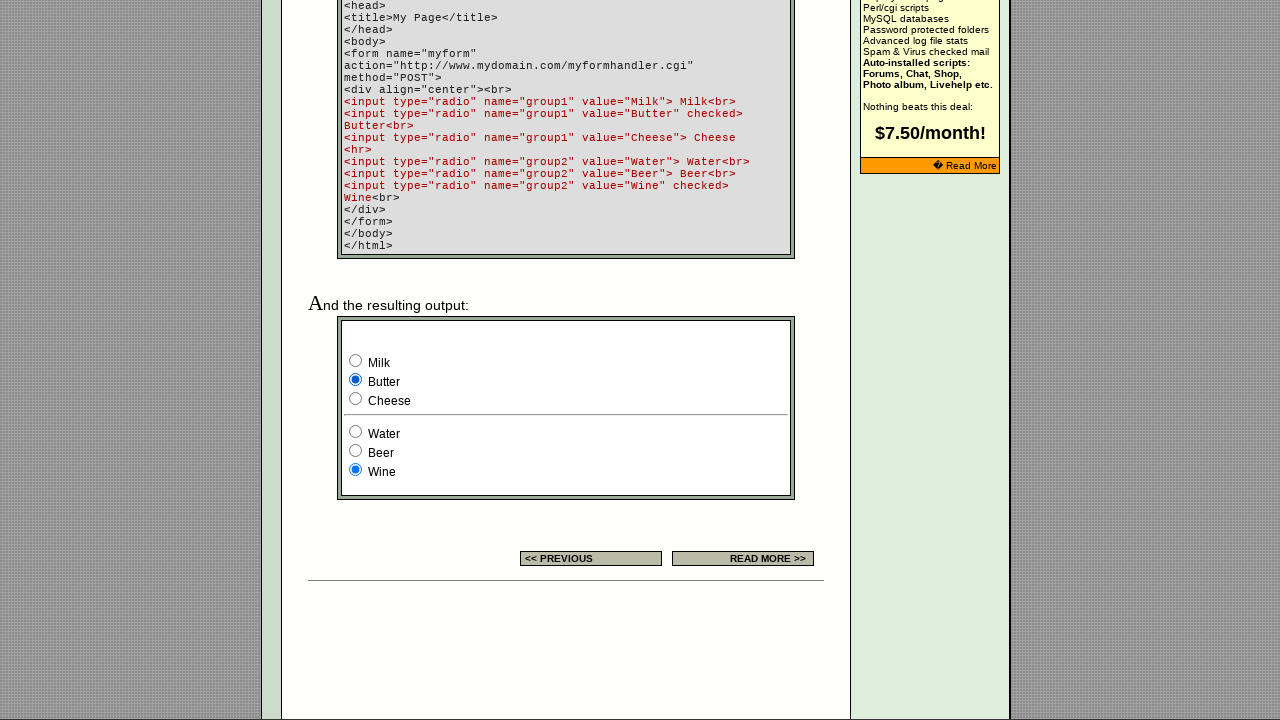

Verified radio button 2 (value='Cheese'): checked=False
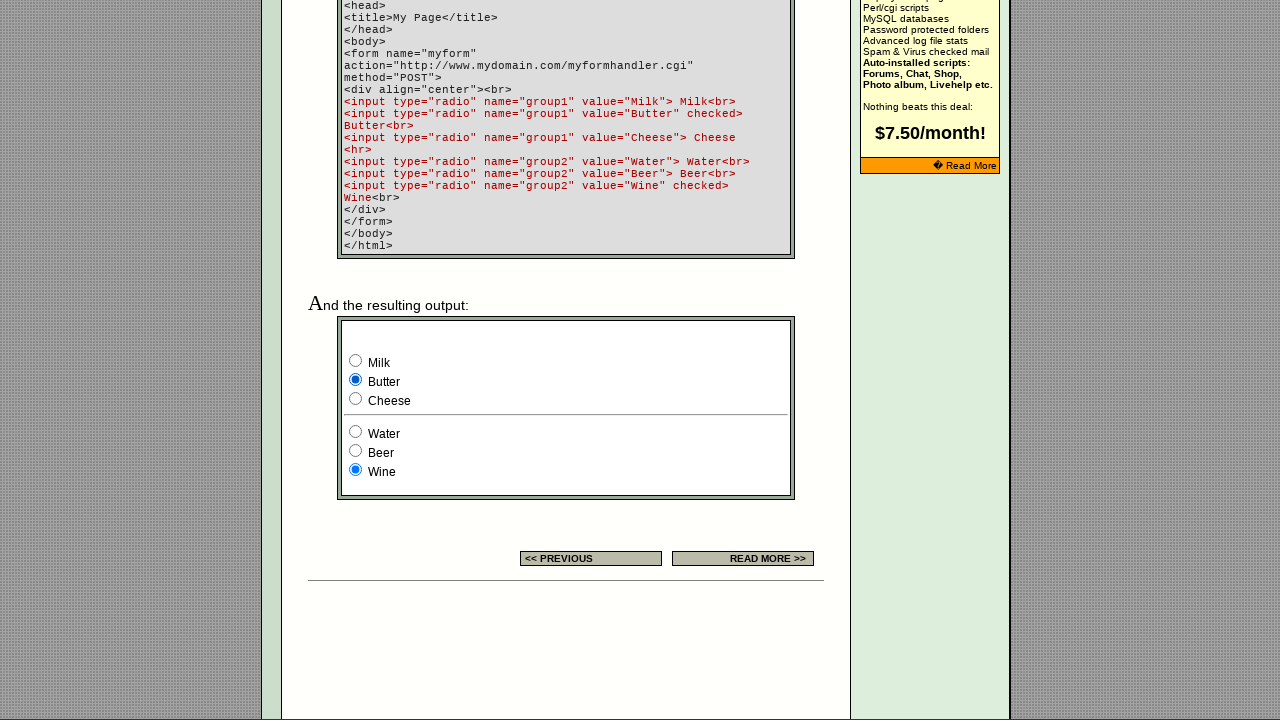

Clicked radio button at index 2 at (356, 398) on xpath=//html/body/div[2]/table[9]/tbody/tr/td[4]/table/tbody/tr/td/div/span/form
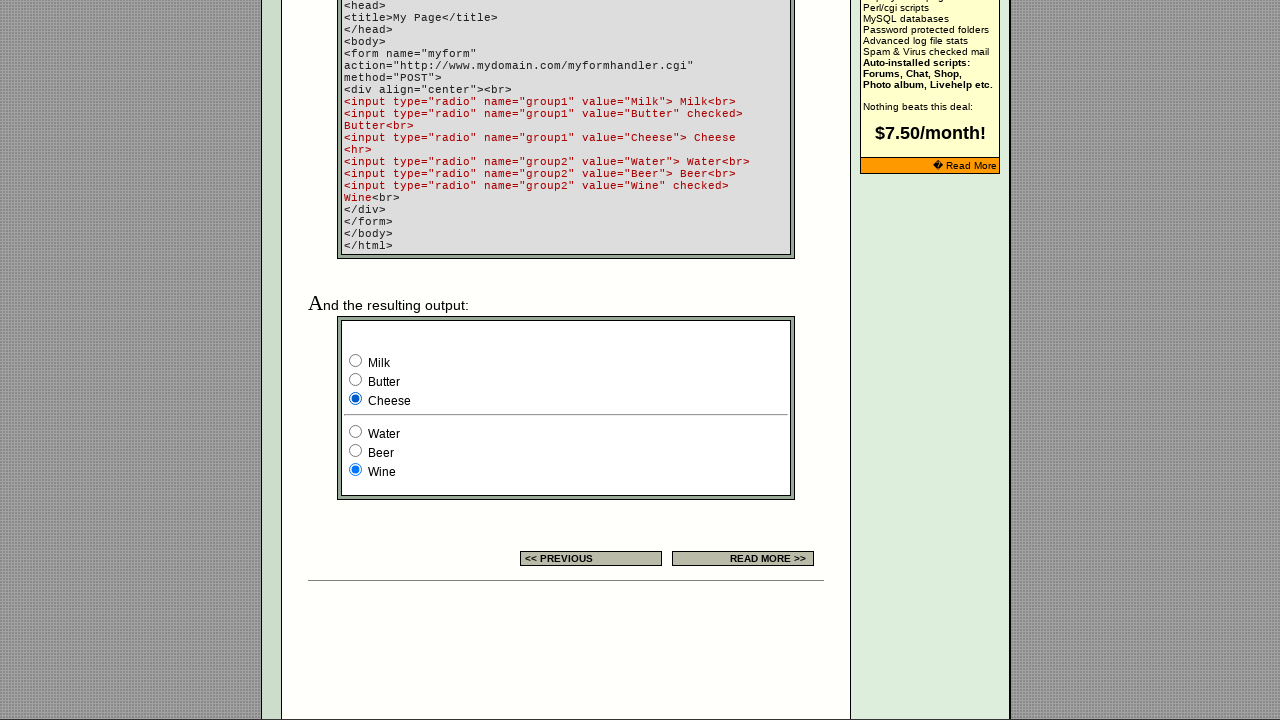

Waited 1 second for radio button selection to register
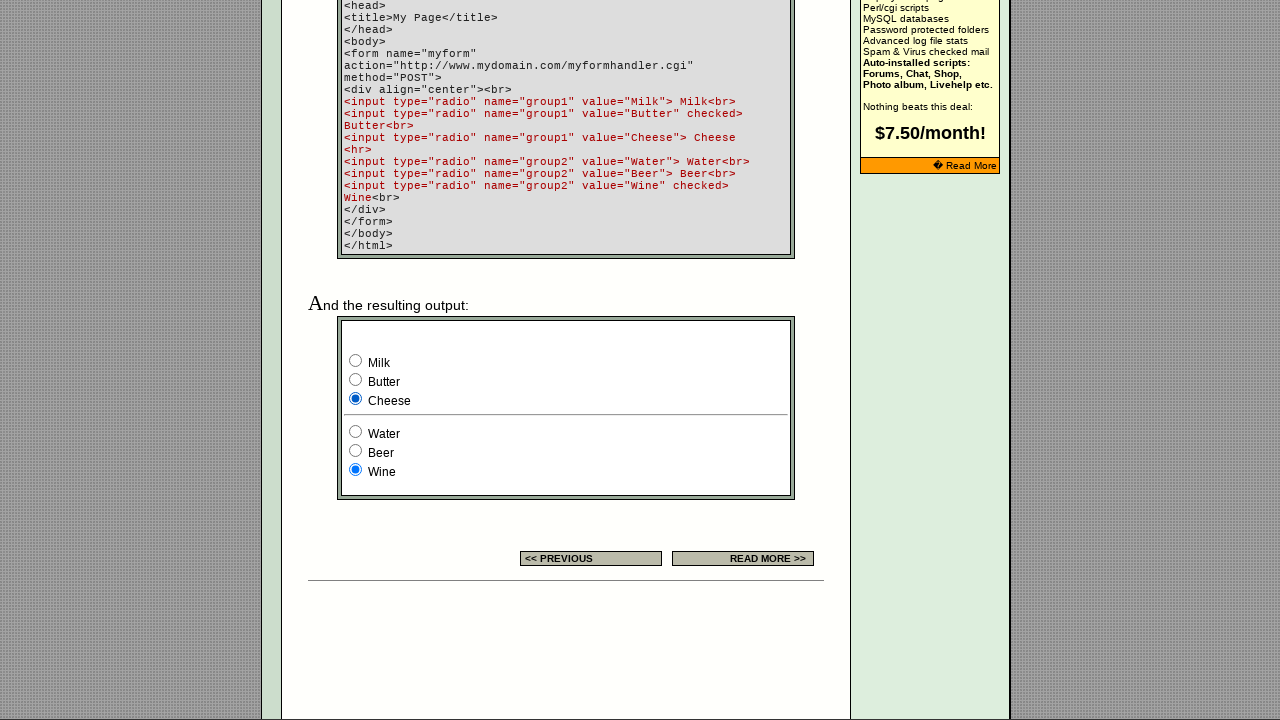

Verified radio button 0 (value='Milk'): checked=False
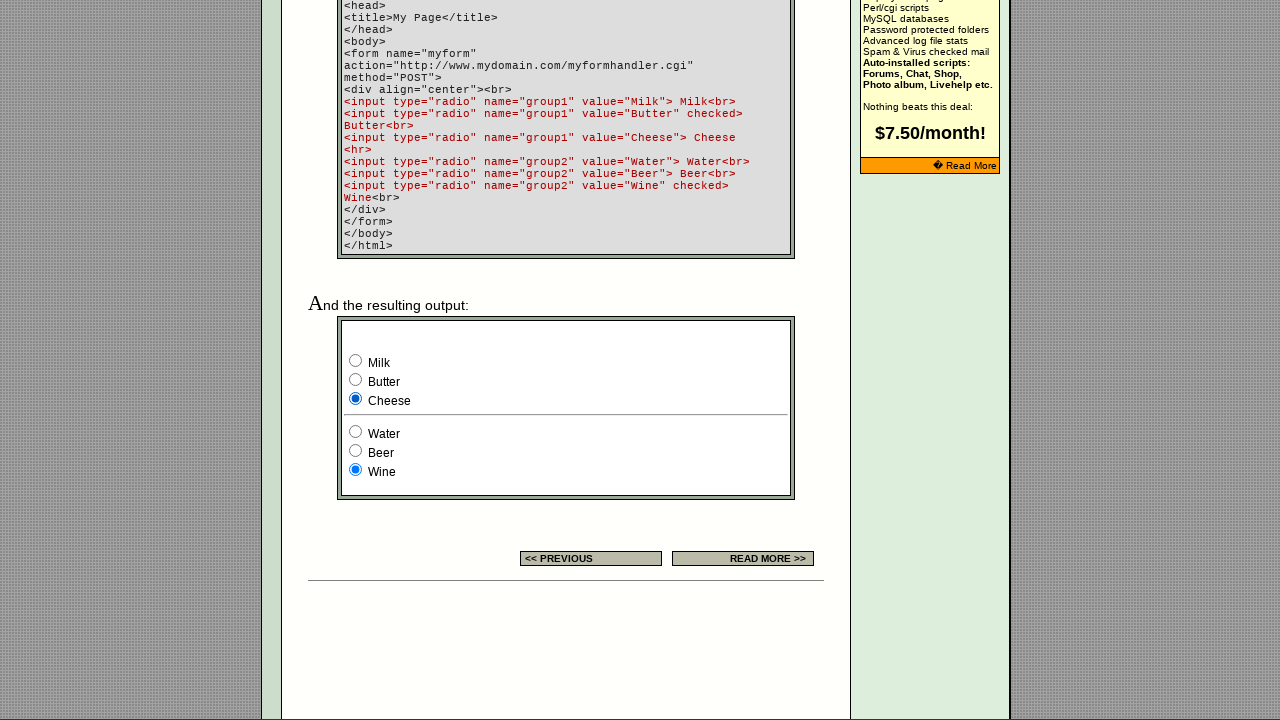

Verified radio button 1 (value='Butter'): checked=False
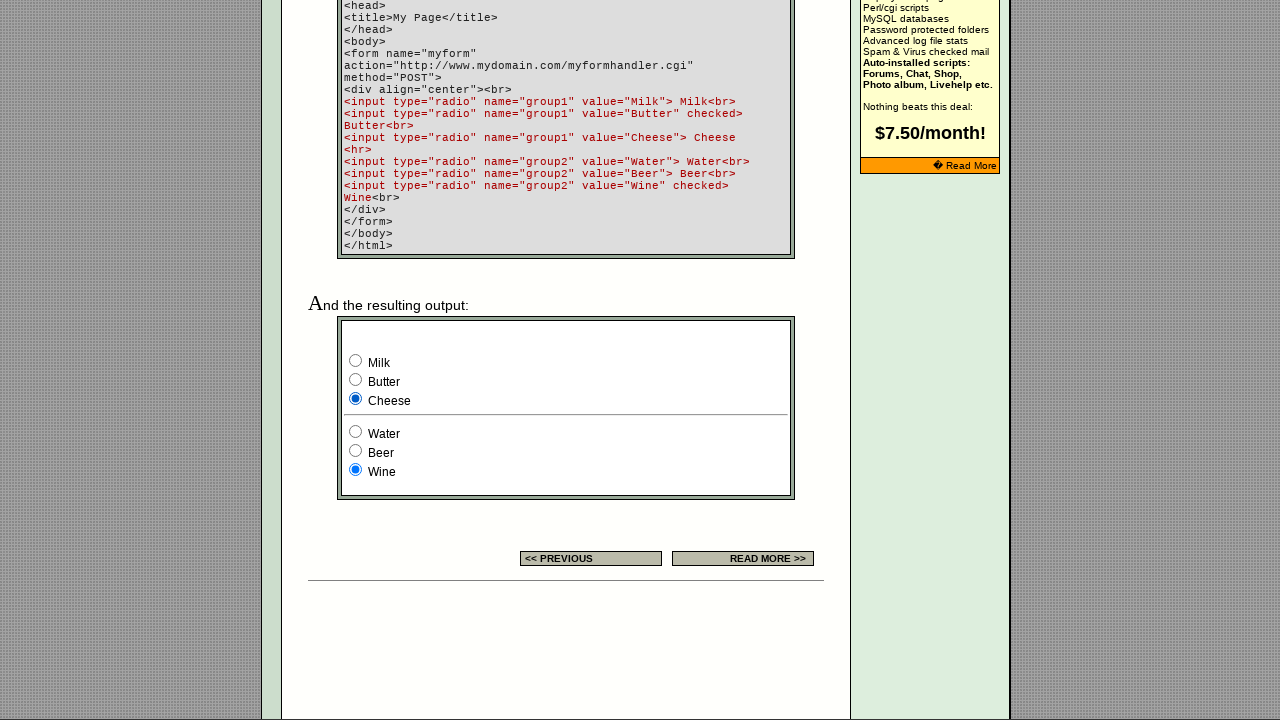

Verified radio button 2 (value='Cheese'): checked=True
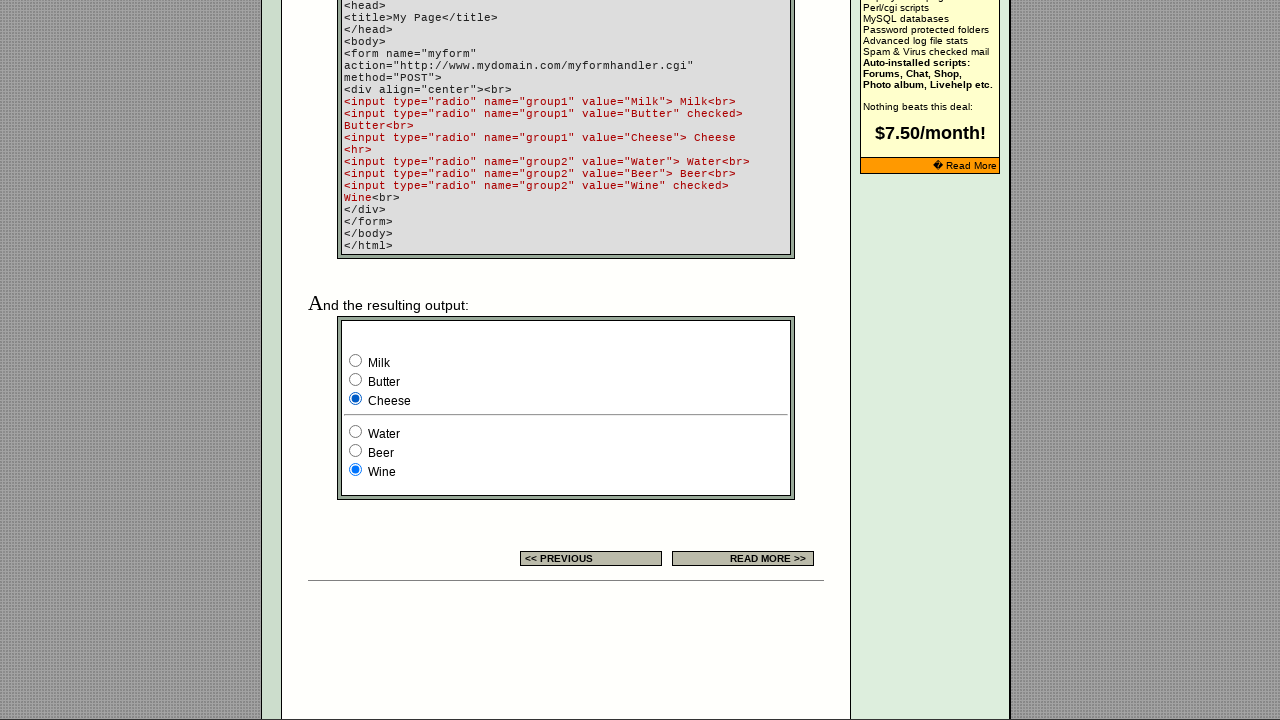

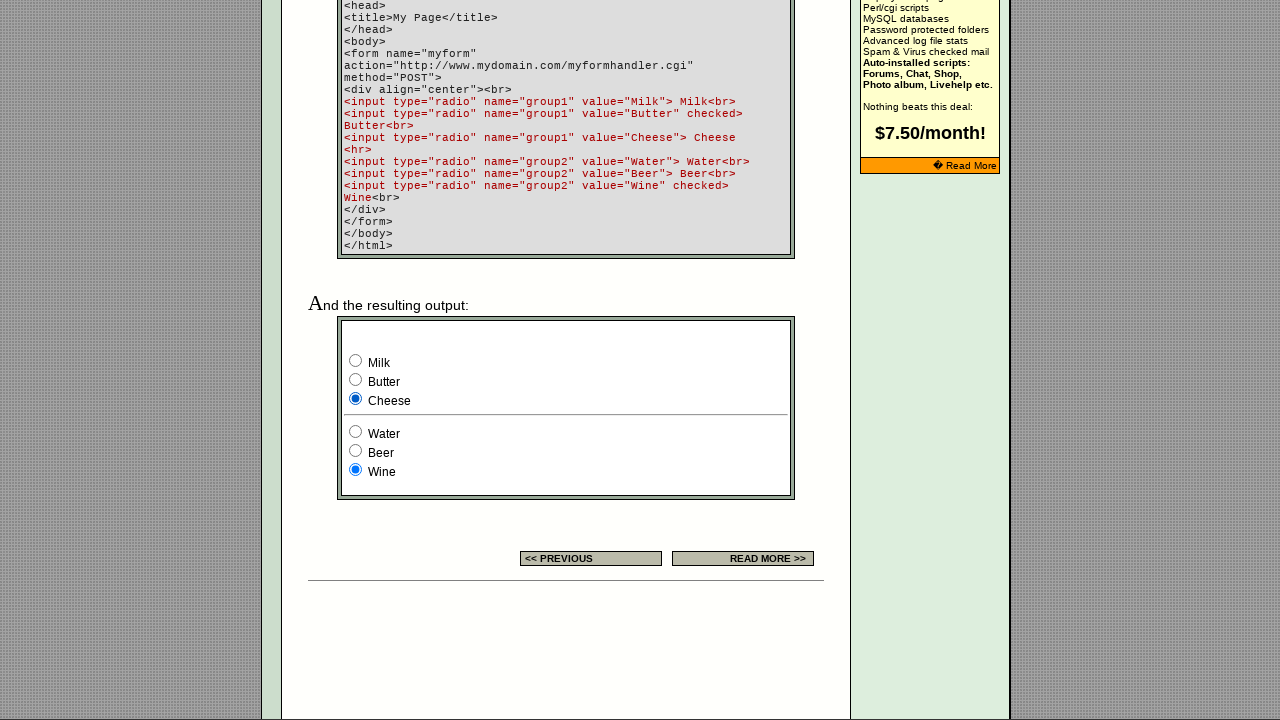